Tests interaction with Shadow DOM elements by clicking a button to generate a GUID and retrieving the generated value from an input field

Starting URL: http://uitestingplayground.com/shadowdom

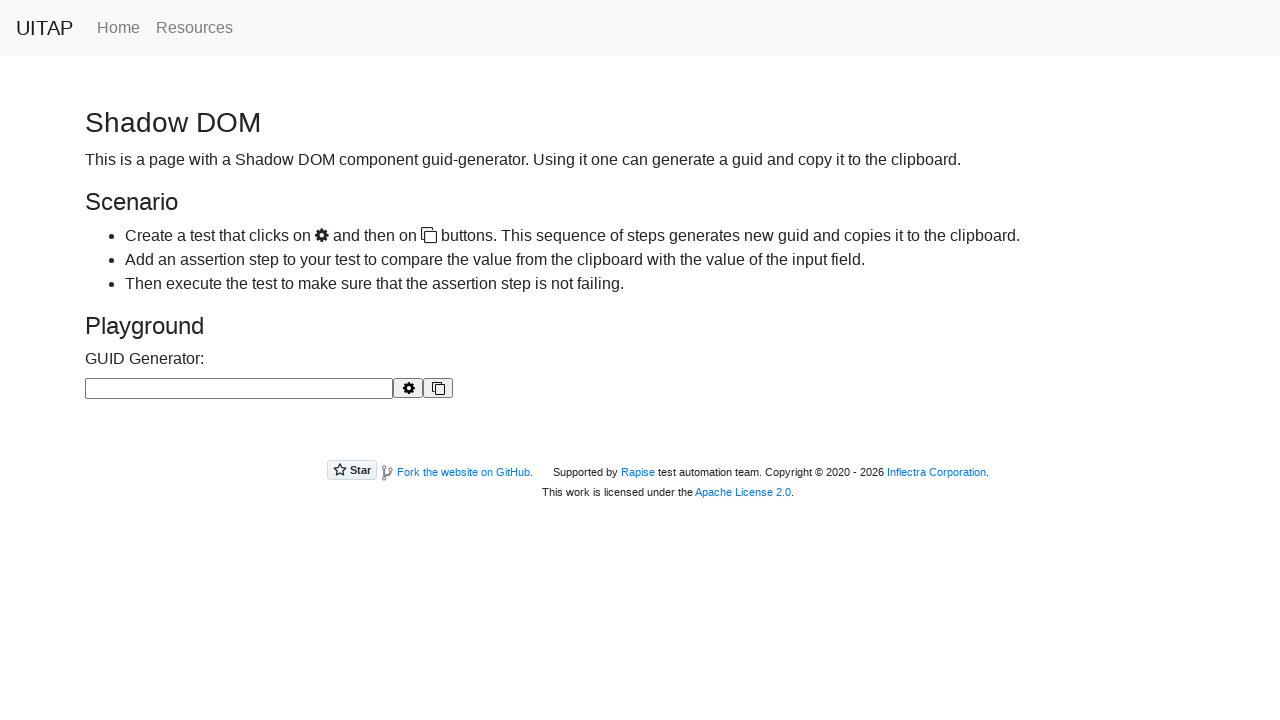

Waited for guid-generator element to appear in DOM
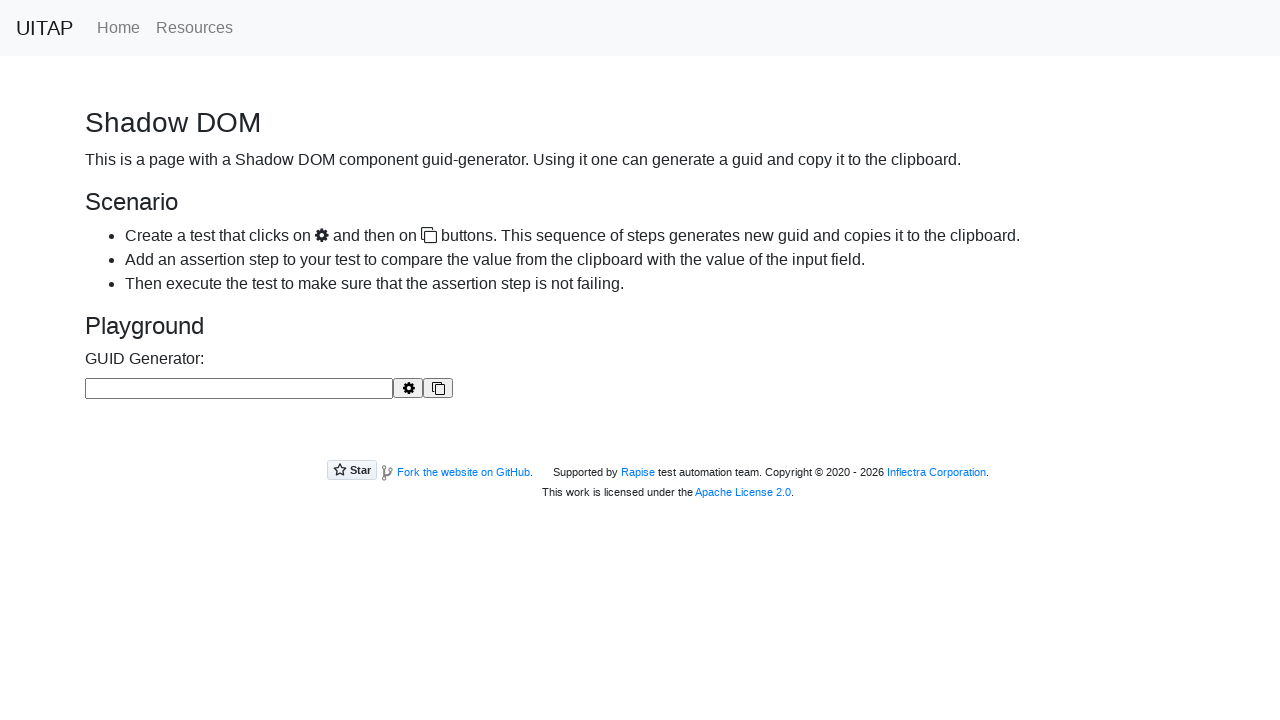

Located guid-generator parent element
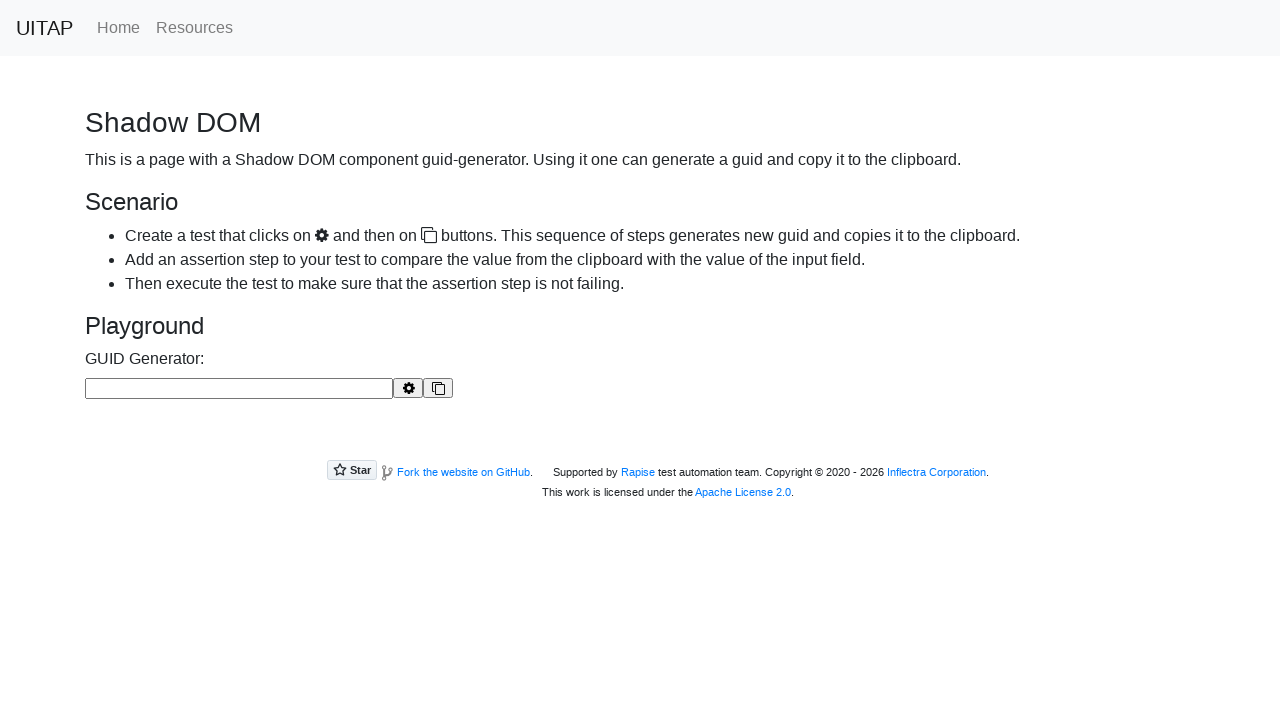

Clicked the generate button inside shadow DOM at (408, 388) on guid-generator >> #buttonGenerate
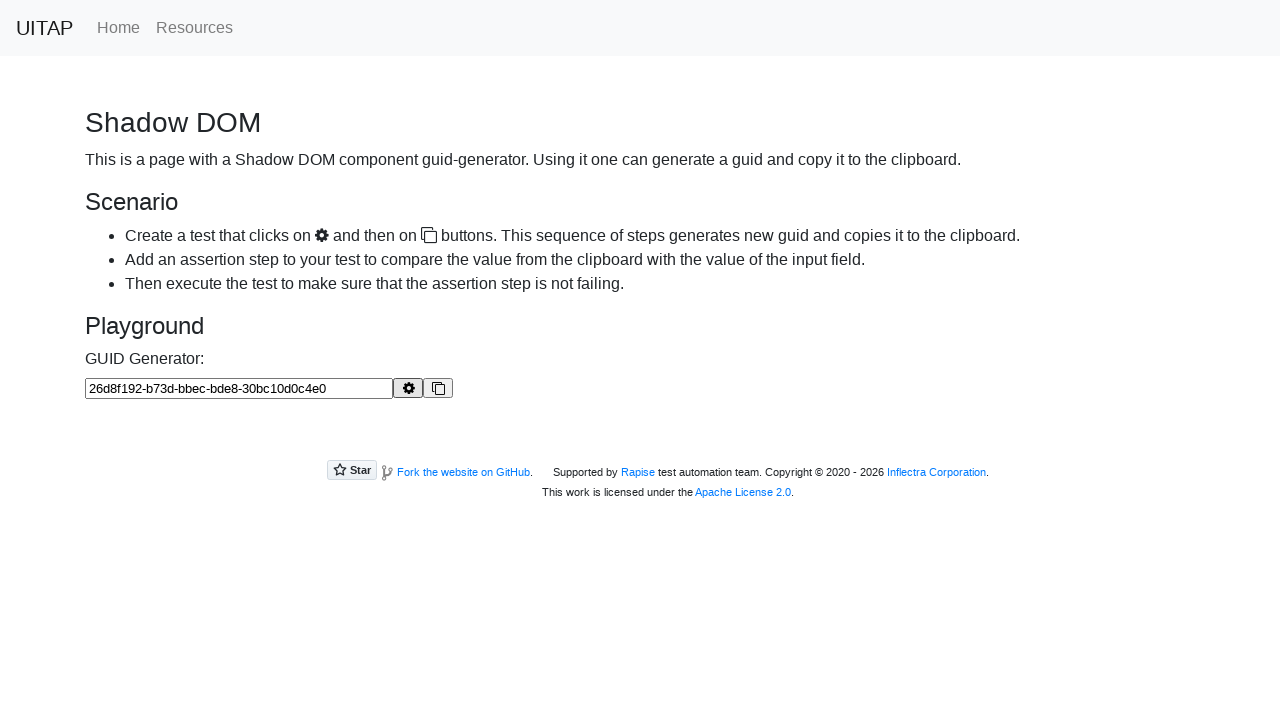

Waited 1 second for GUID to be generated
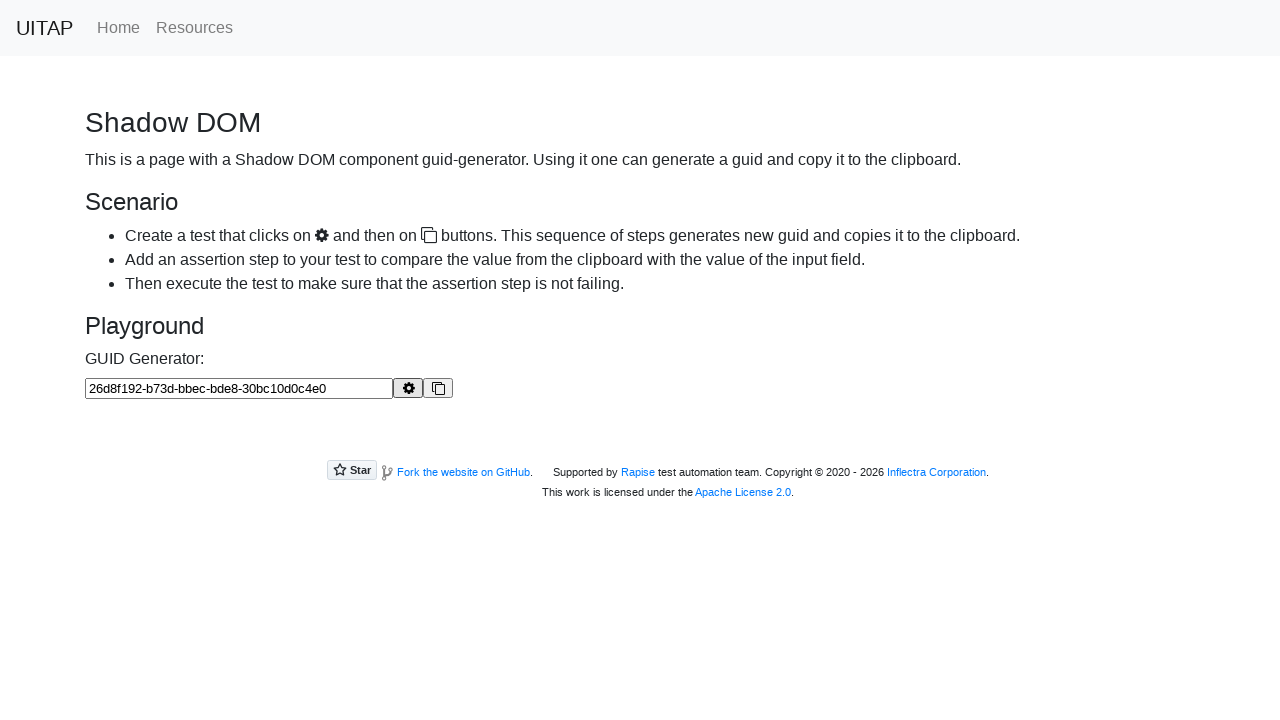

Retrieved generated GUID value: 26d8f192-b73d-bbec-bde8-30bc10d0c4e0
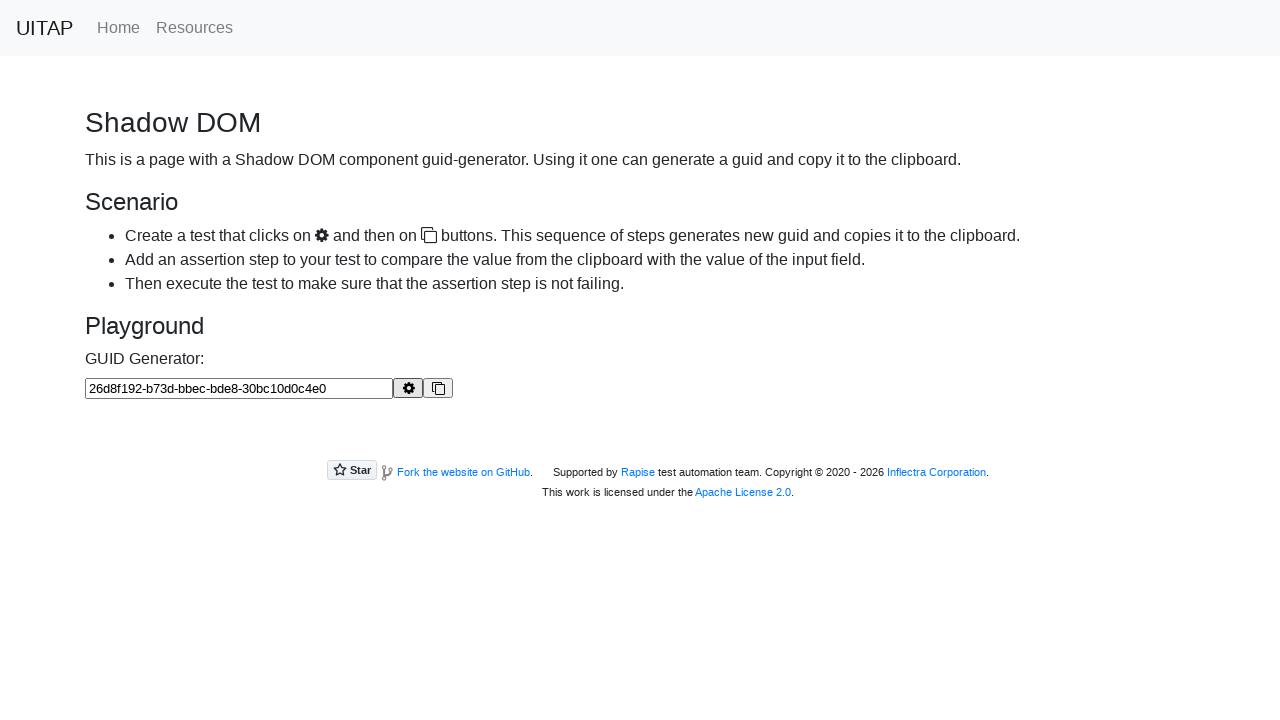

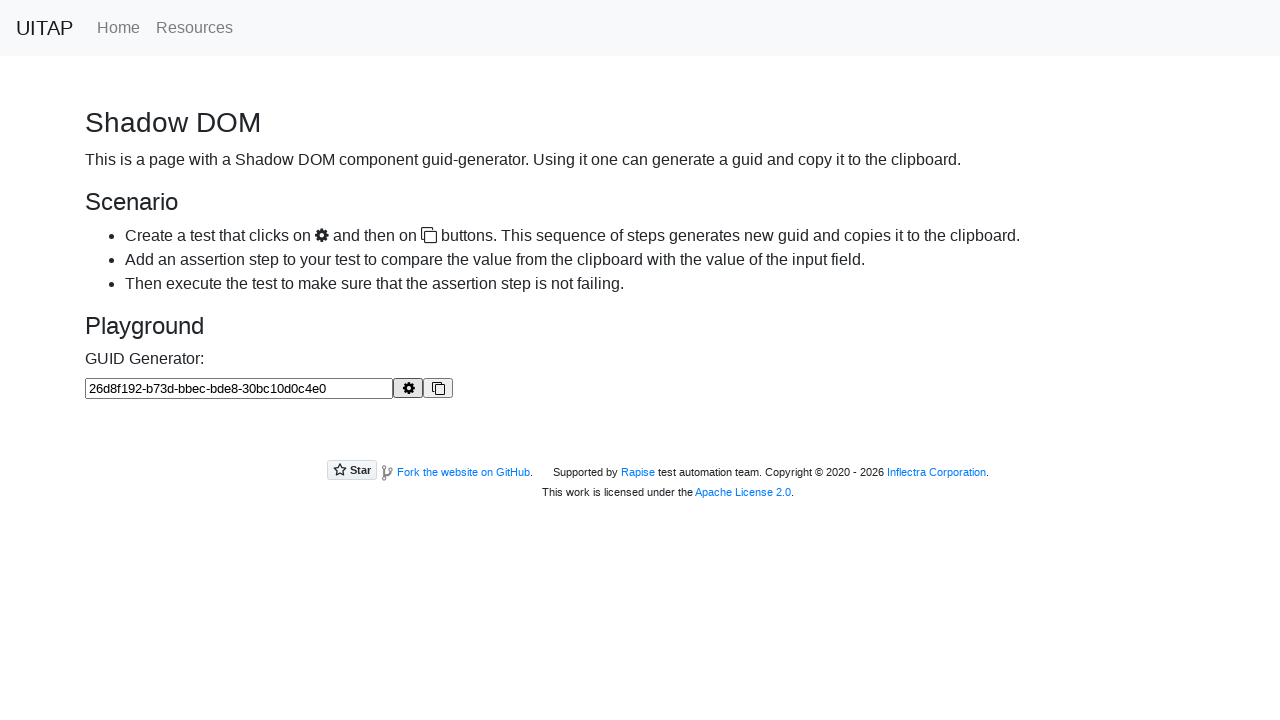